Tests the web table filtering functionality by entering a fruit/vegetable name in the search field and verifying that the filtered results contain only matching items.

Starting URL: https://rahulshettyacademy.com/seleniumPractise/#/offers

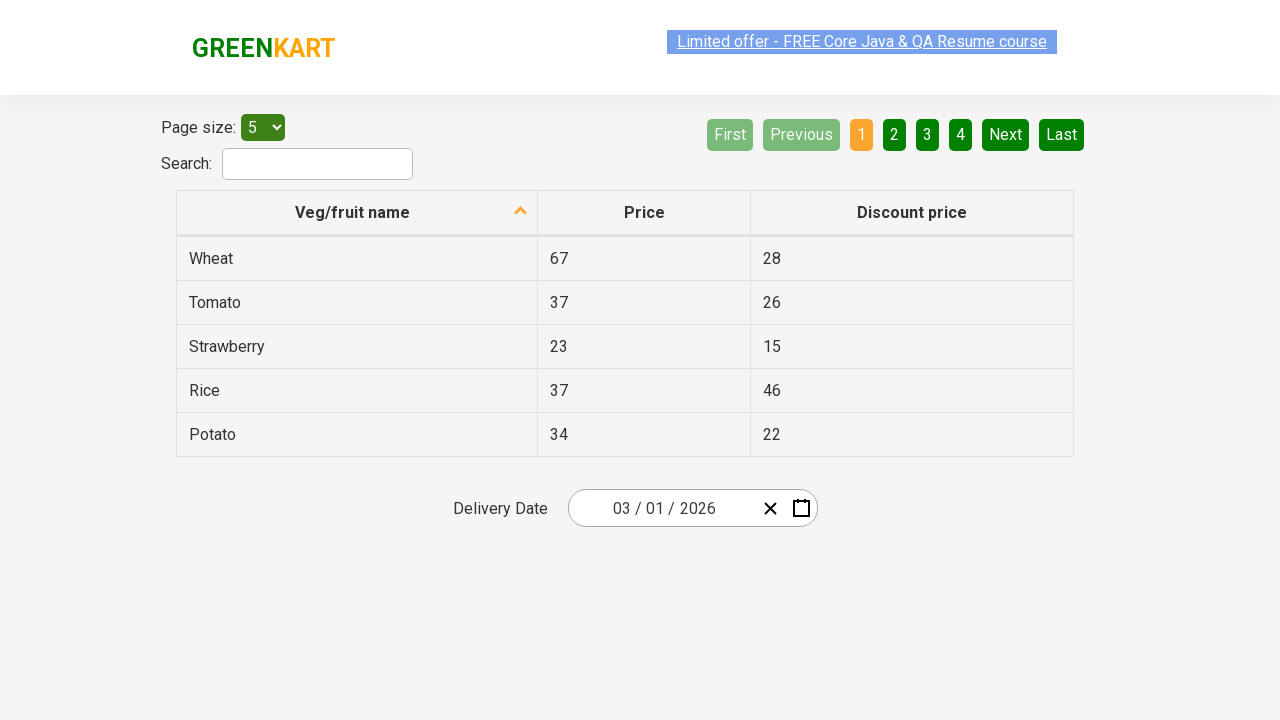

Filled search field with 'Tomato' to filter the web table on input#search-field
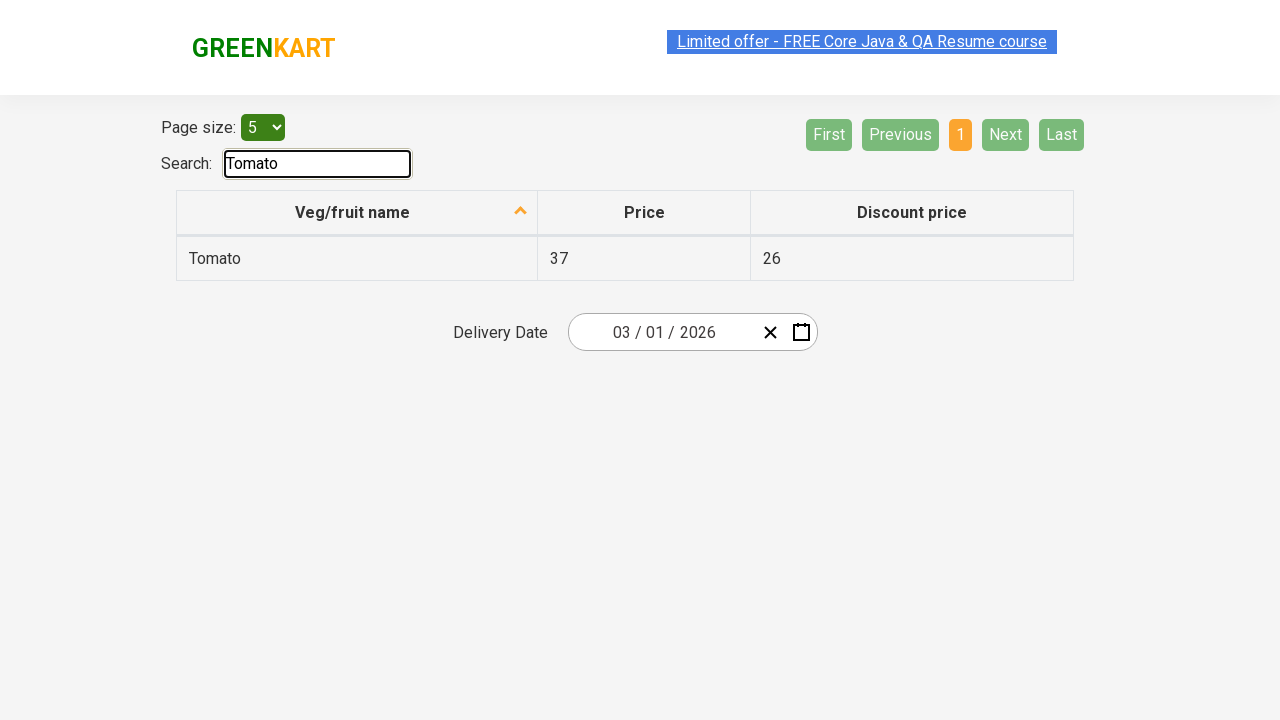

Waited 2 seconds for table filtering to complete
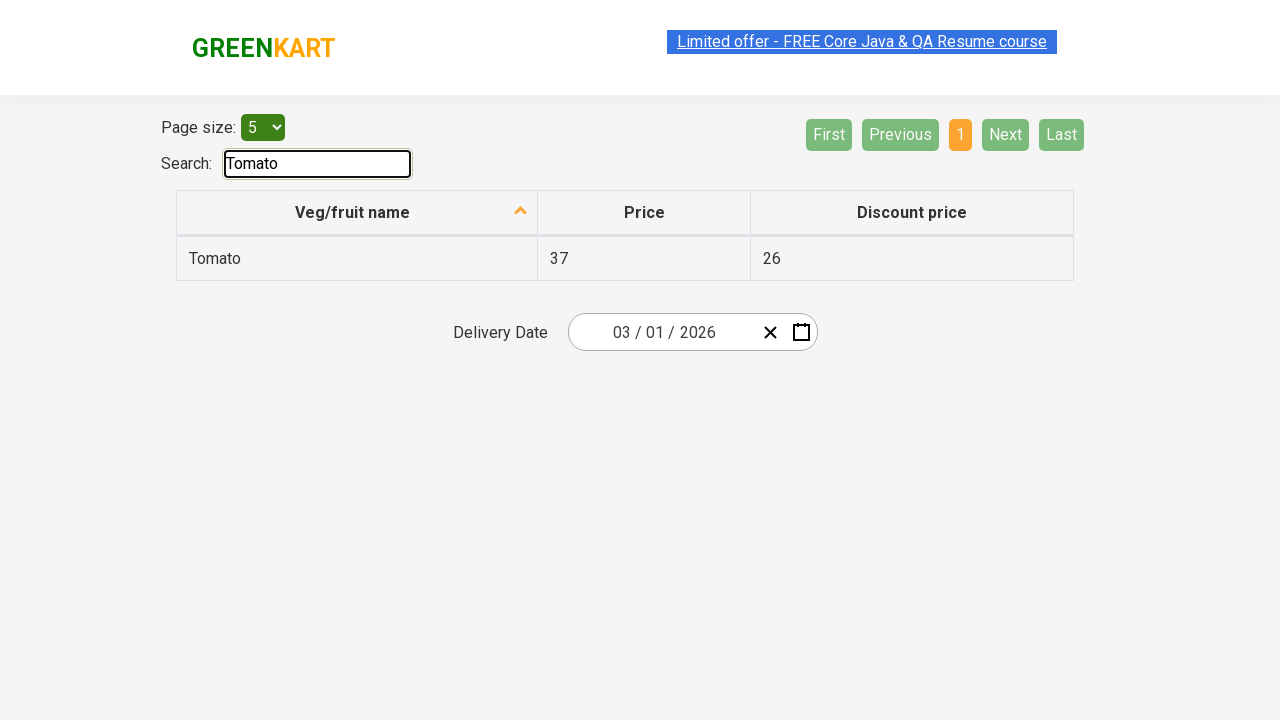

Filtered table rows became visible
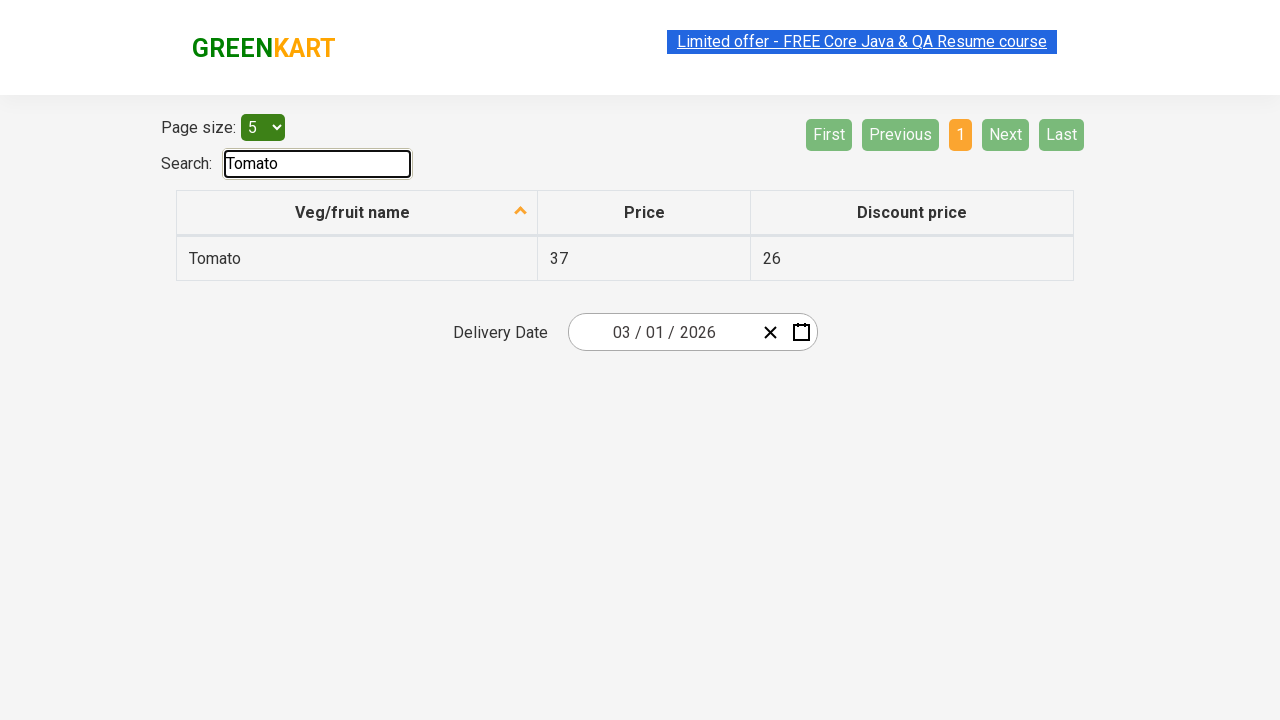

Retrieved 1 filtered table rows
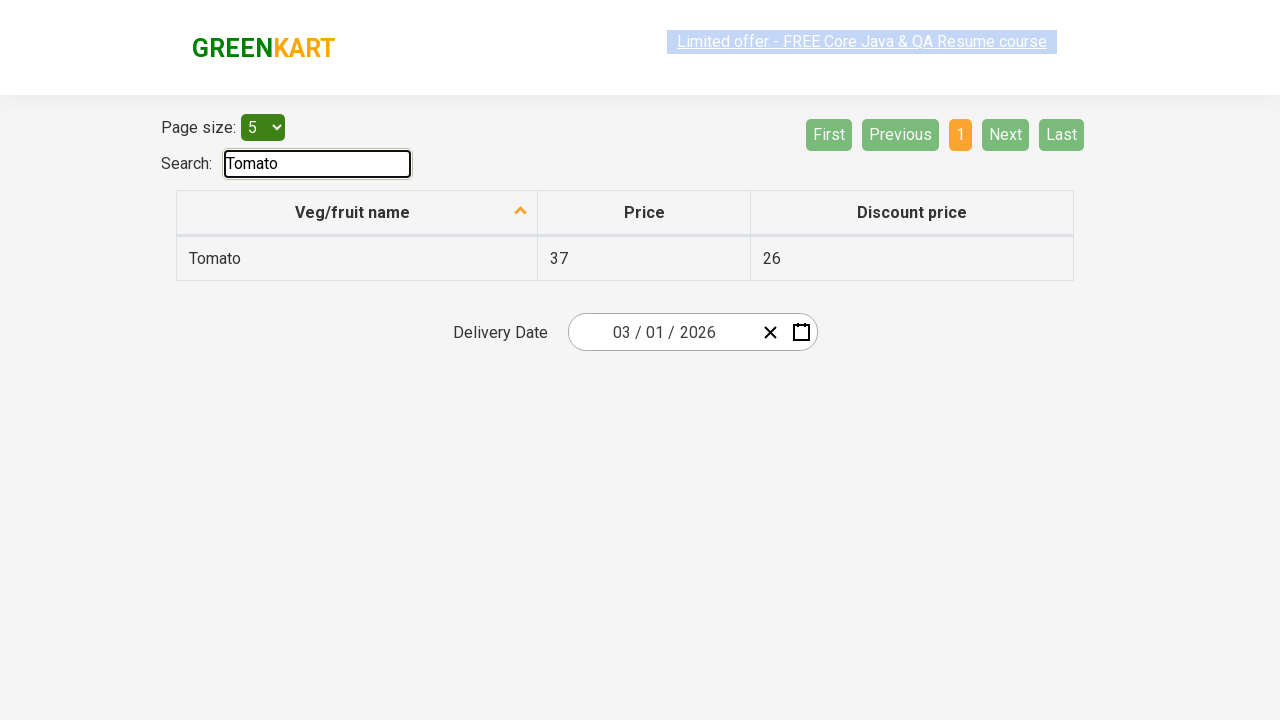

Verified that filtered results contain at least one matching item
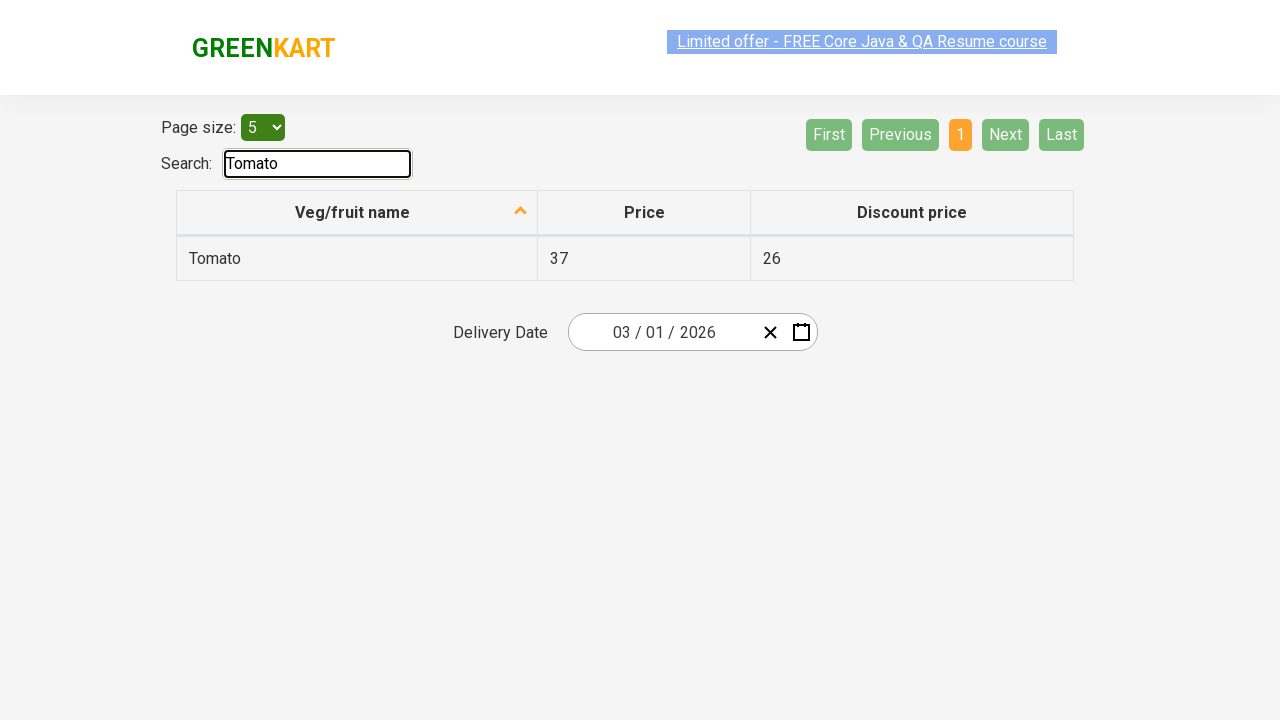

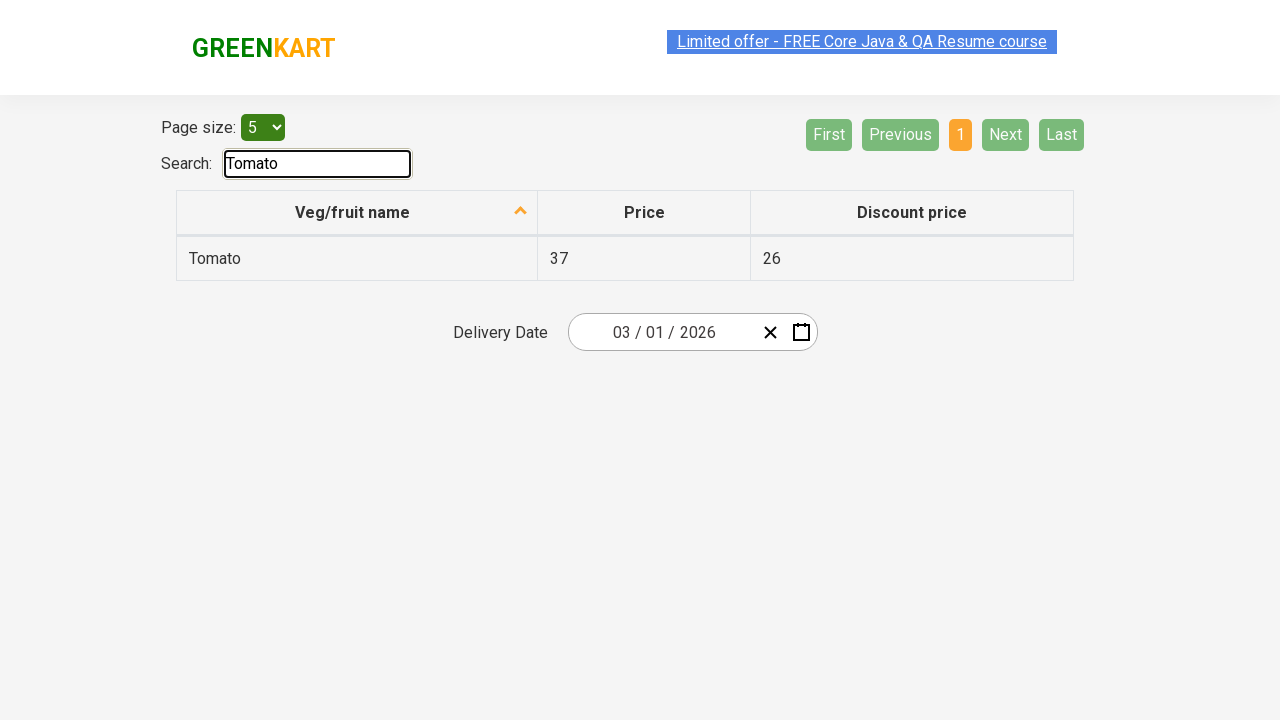